Tests dynamic loading page where an element is hidden and becomes visible after clicking Start button - waits for the finish text to appear after loading completes

Starting URL: http://the-internet.herokuapp.com/dynamic_loading/1

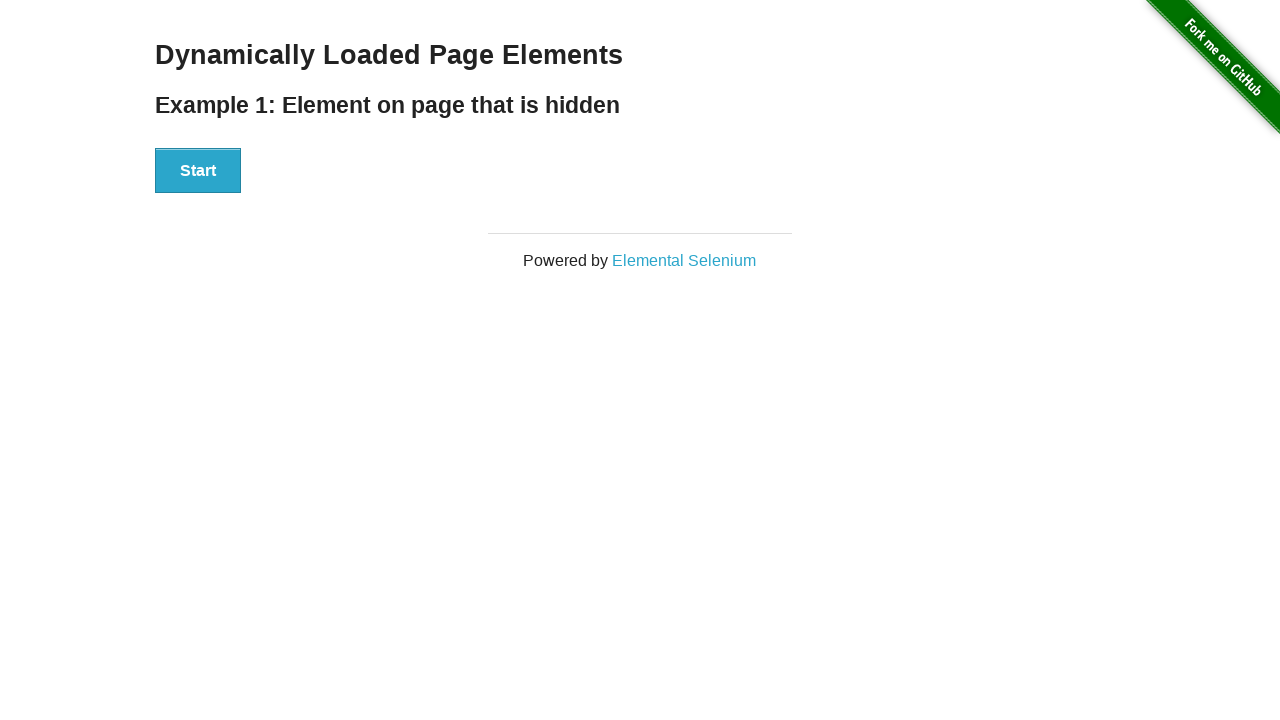

Navigated to dynamic loading example 1 page
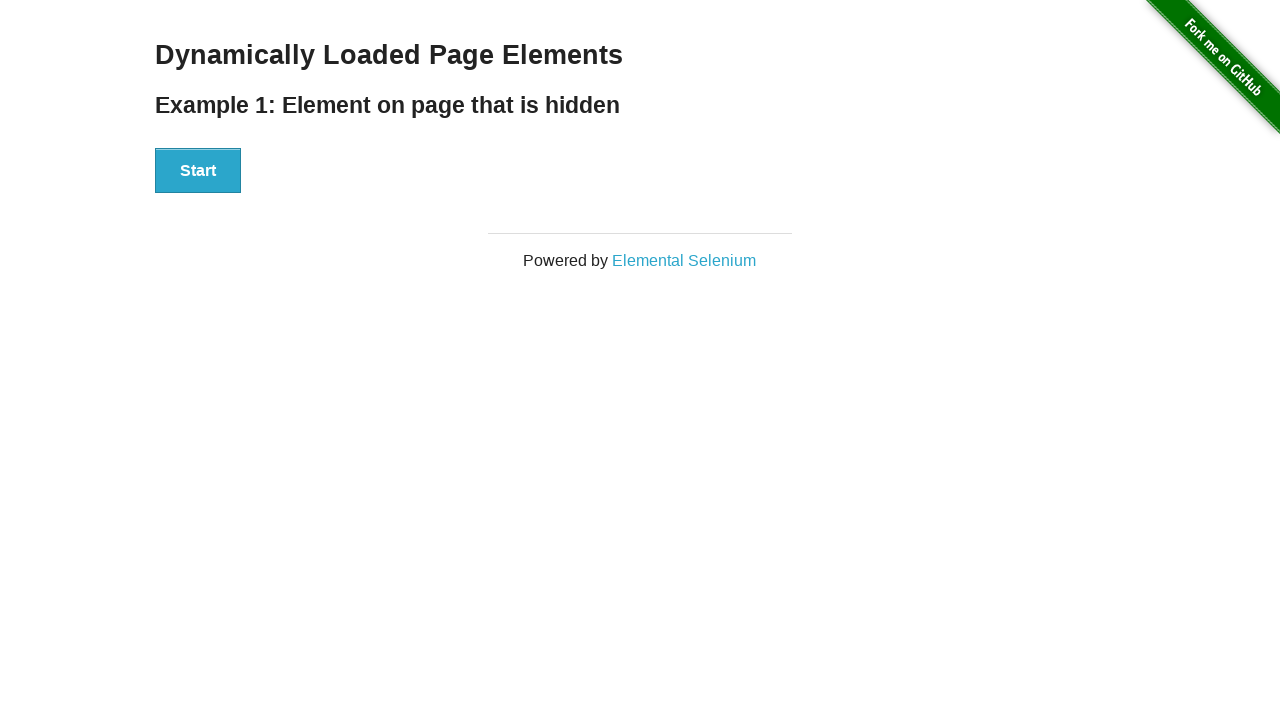

Clicked the Start button to trigger dynamic loading at (198, 171) on #start button
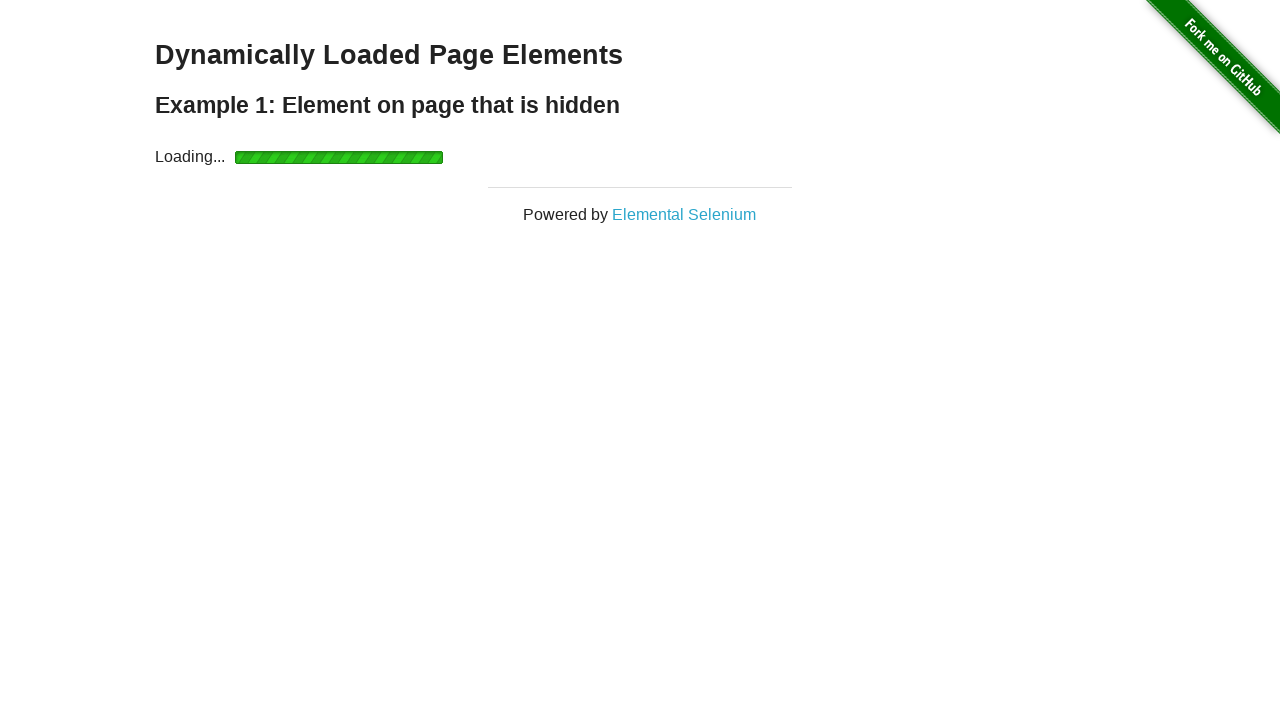

Waited for finish element to become visible after loading completes
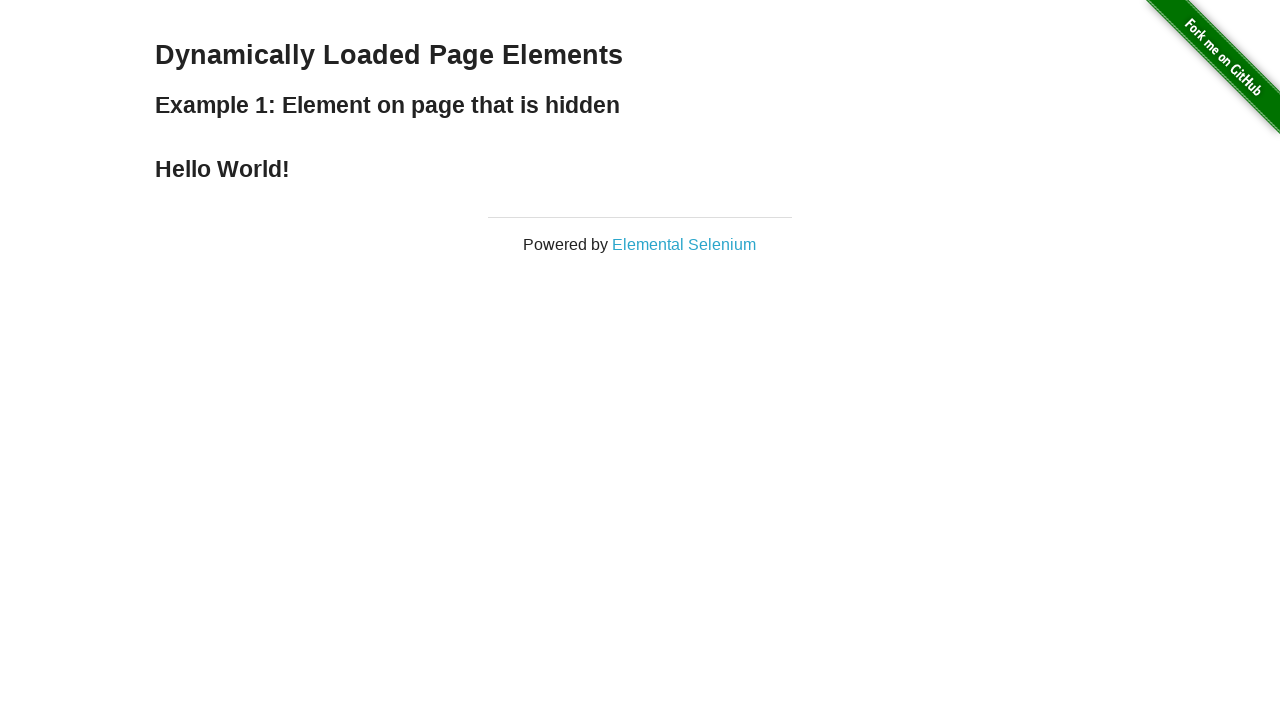

Verified that finish element contains 'Hello World!' text
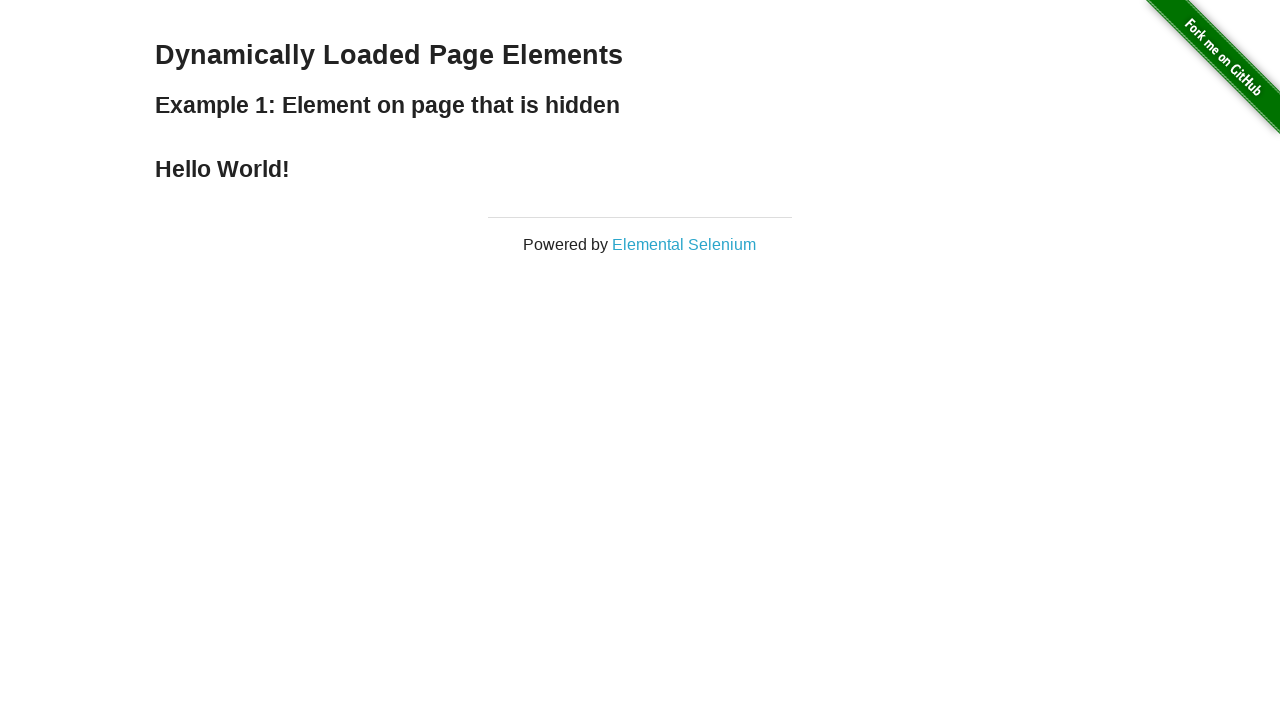

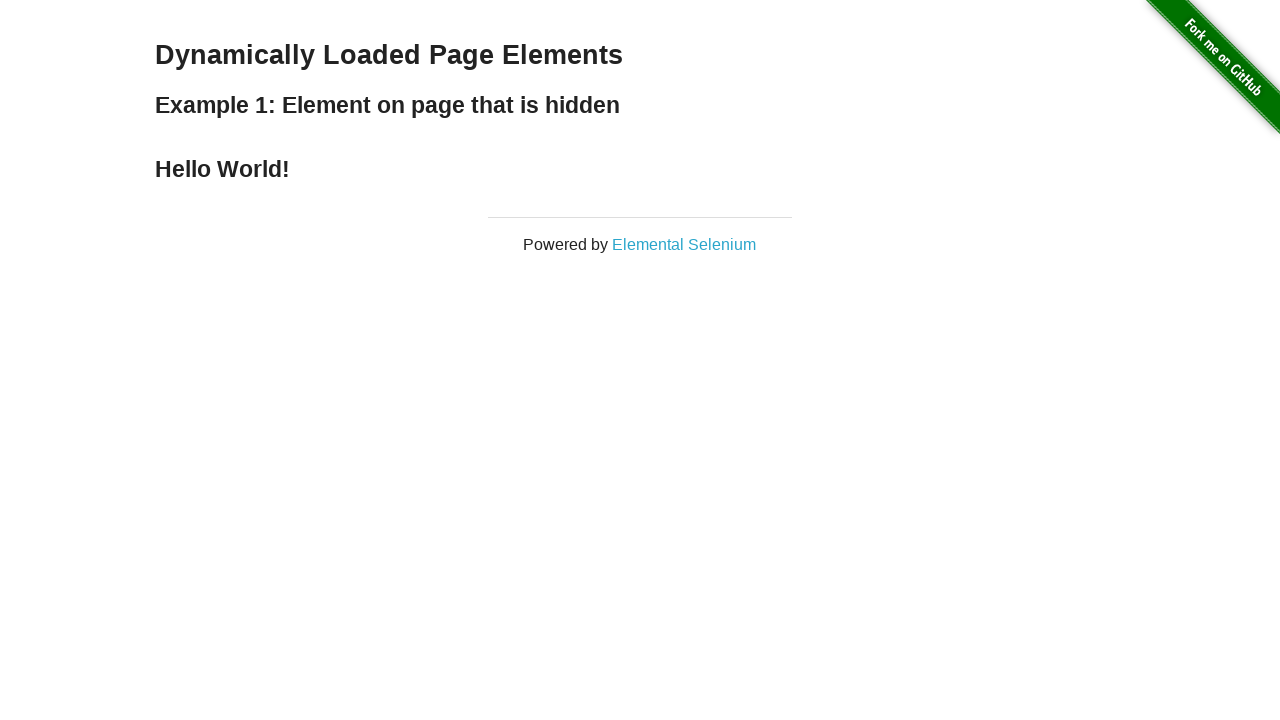